Tests delayed JavaScript alert that appears after 5 seconds by clicking a button and accepting the alert

Starting URL: https://demoqa.com/alerts

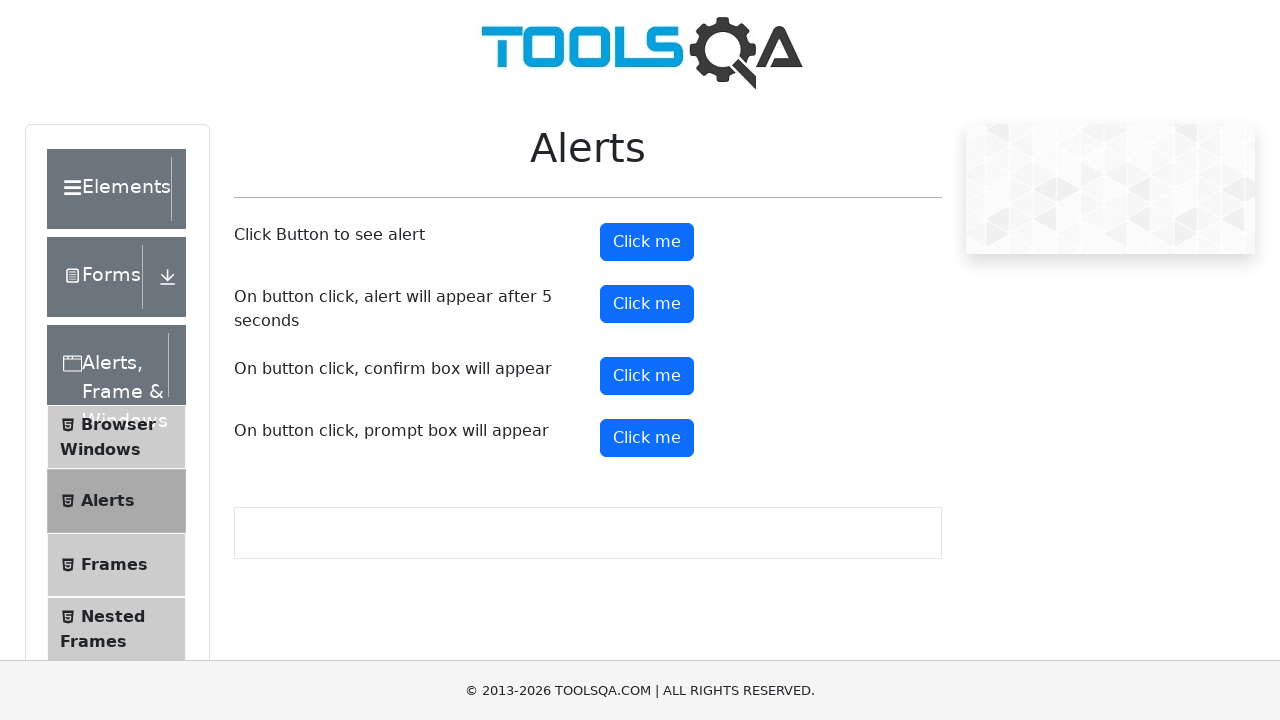

Set up dialog handler to automatically accept alerts
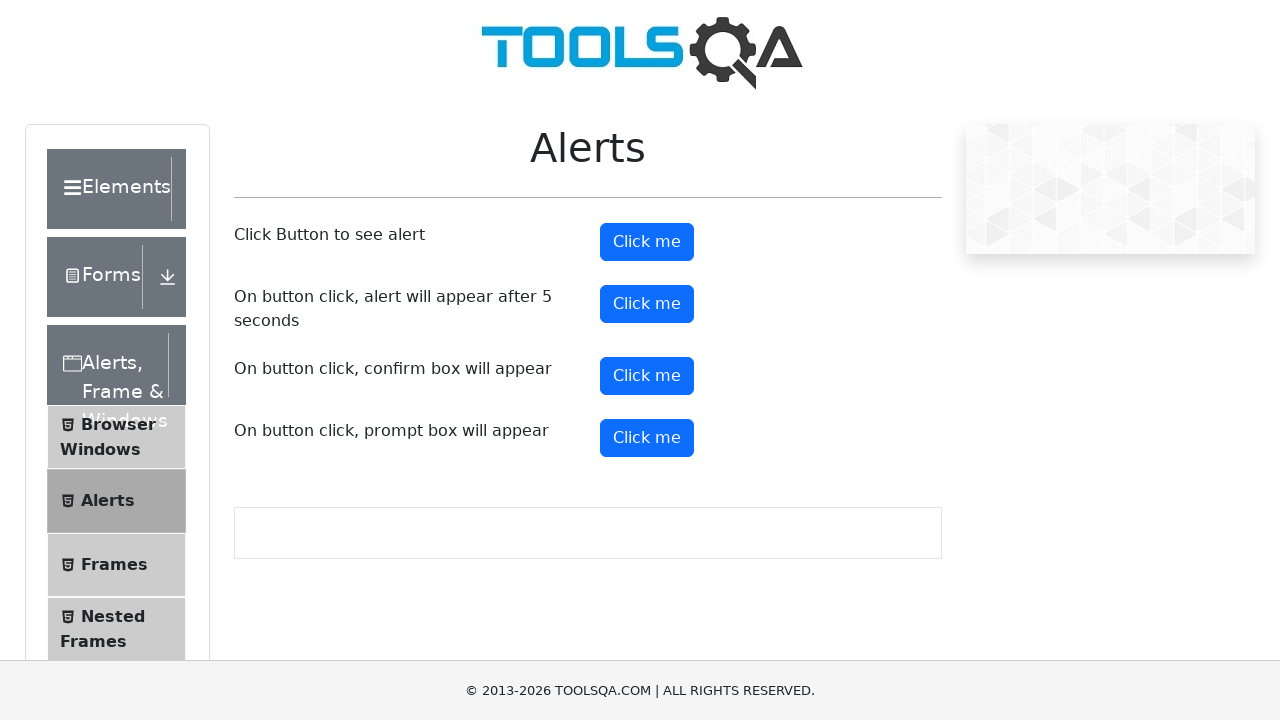

Clicked the timer alert button to trigger delayed alert at (647, 304) on #timerAlertButton
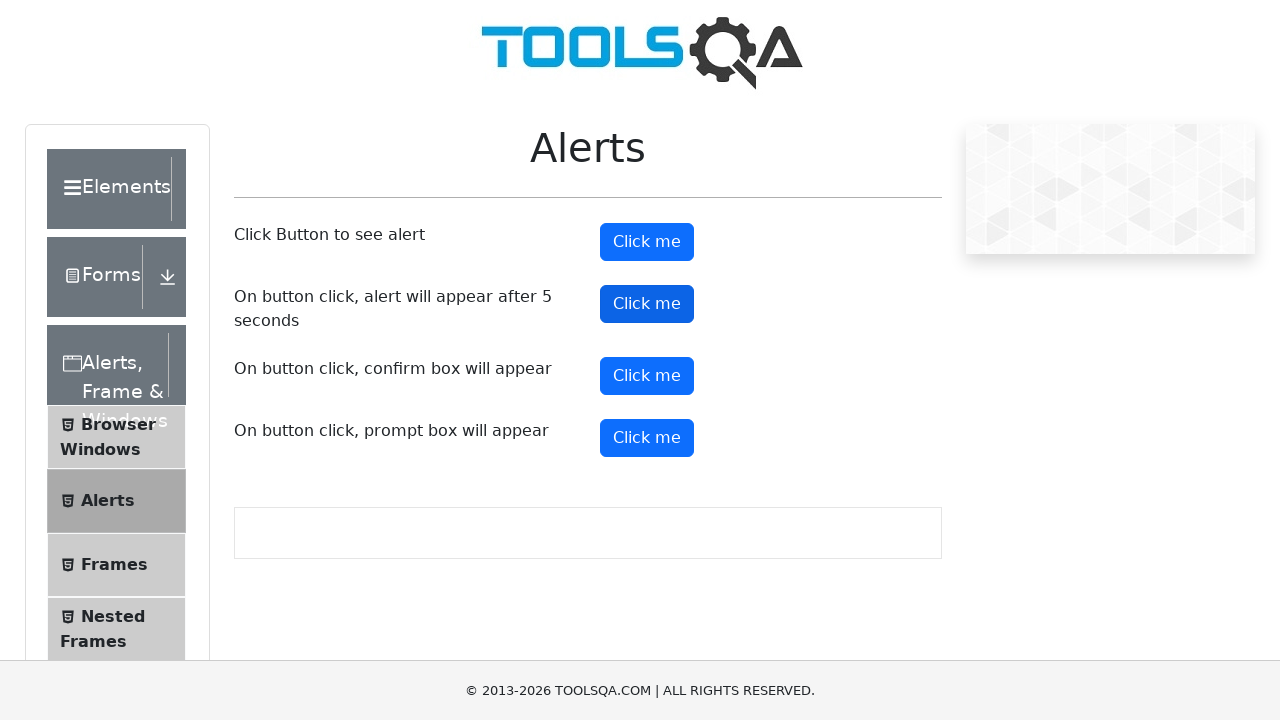

Waited 6 seconds for the delayed JavaScript alert to appear and be accepted
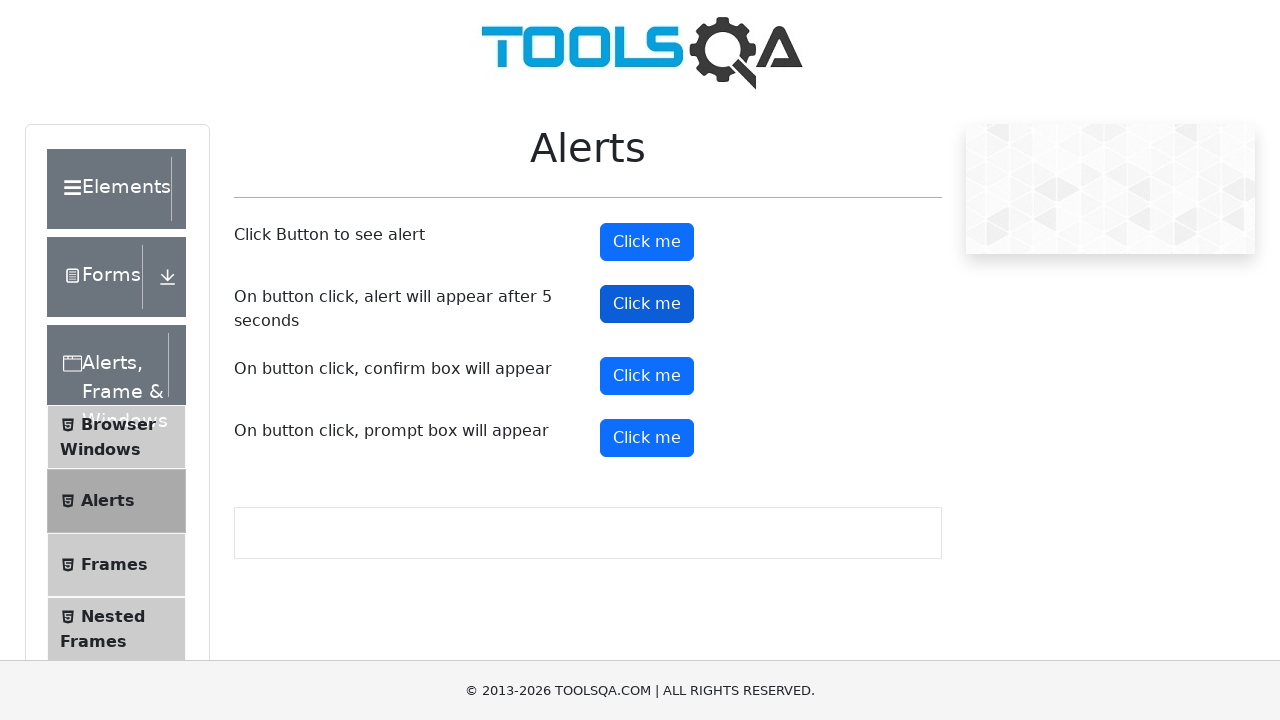

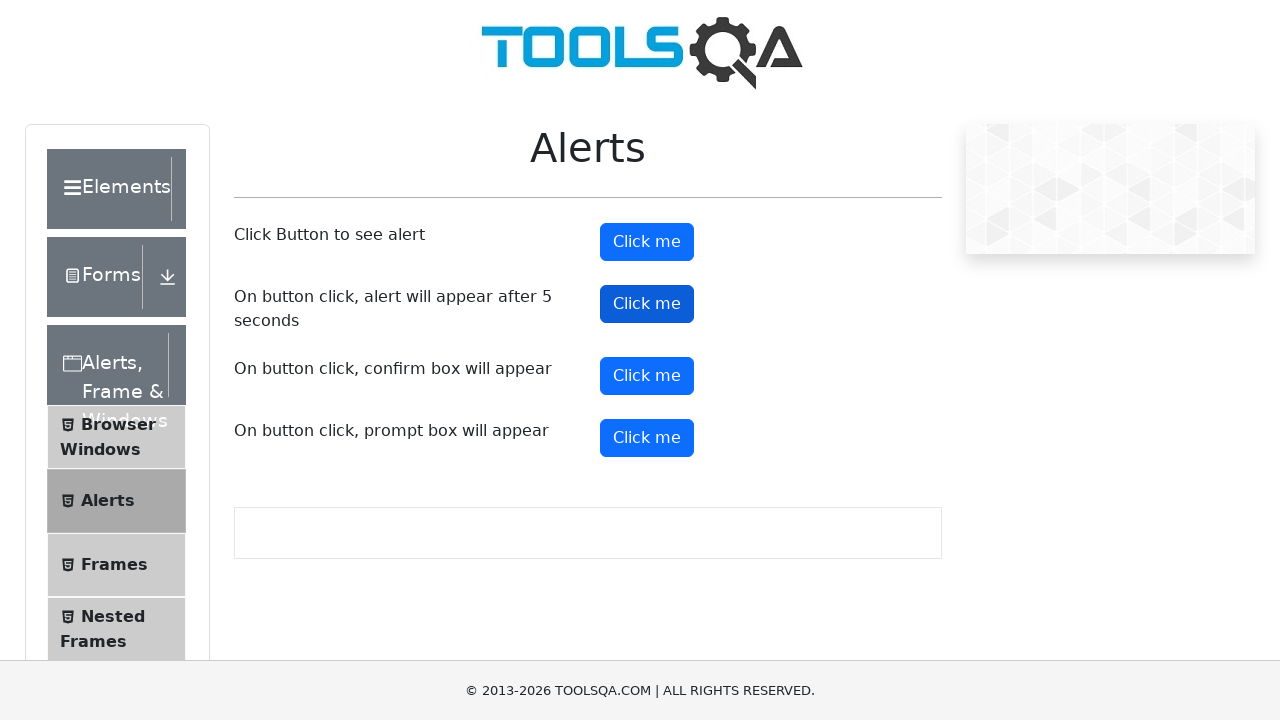